Tests the AngularJS homepage greeting feature by entering a name in the input field and verifying that the greeting message updates to display "Hello [name]!"

Starting URL: https://www.angularjs.org

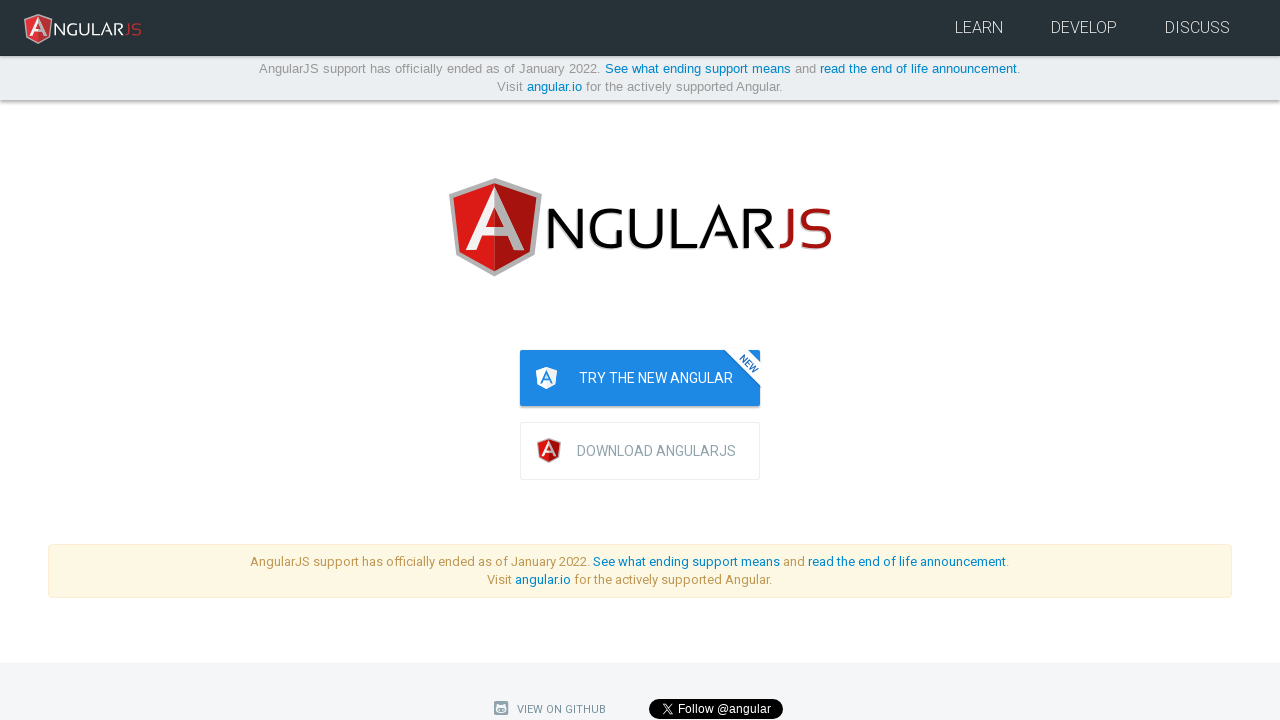

Navigated to AngularJS homepage
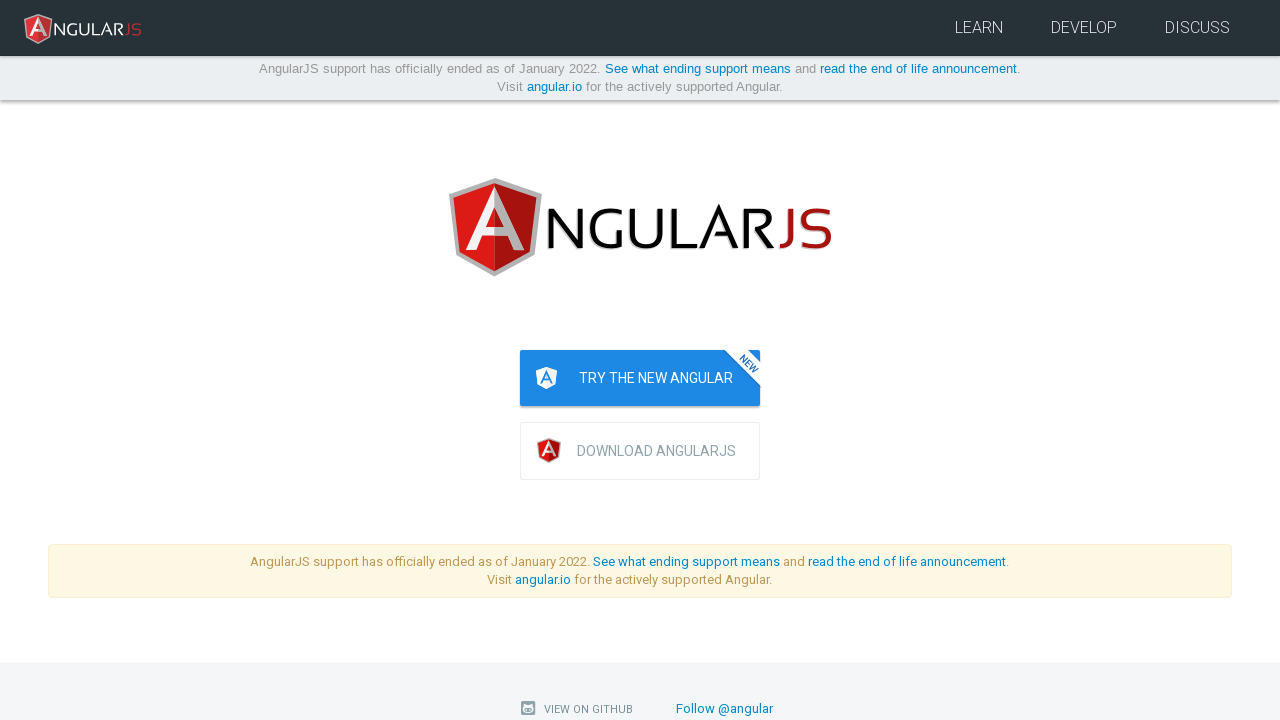

Filled name input field with 'Julie' on input[ng-model='yourName']
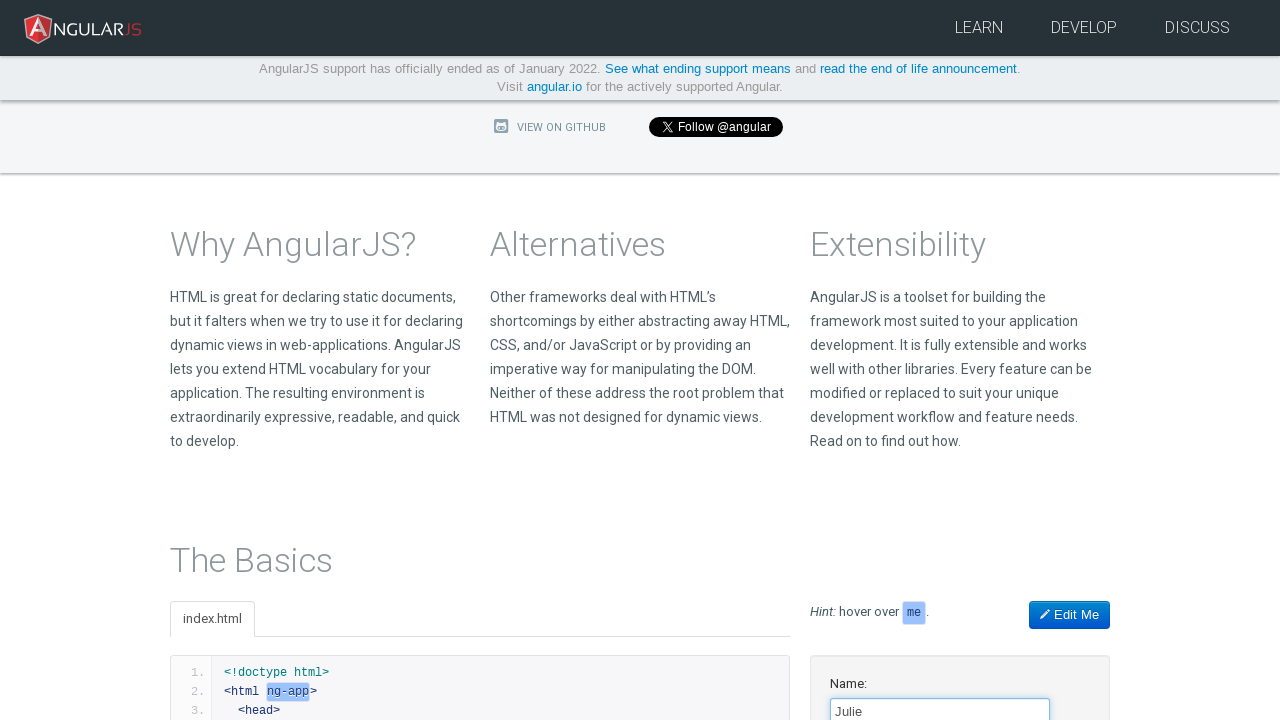

Greeting message 'Hello Julie!' became visible
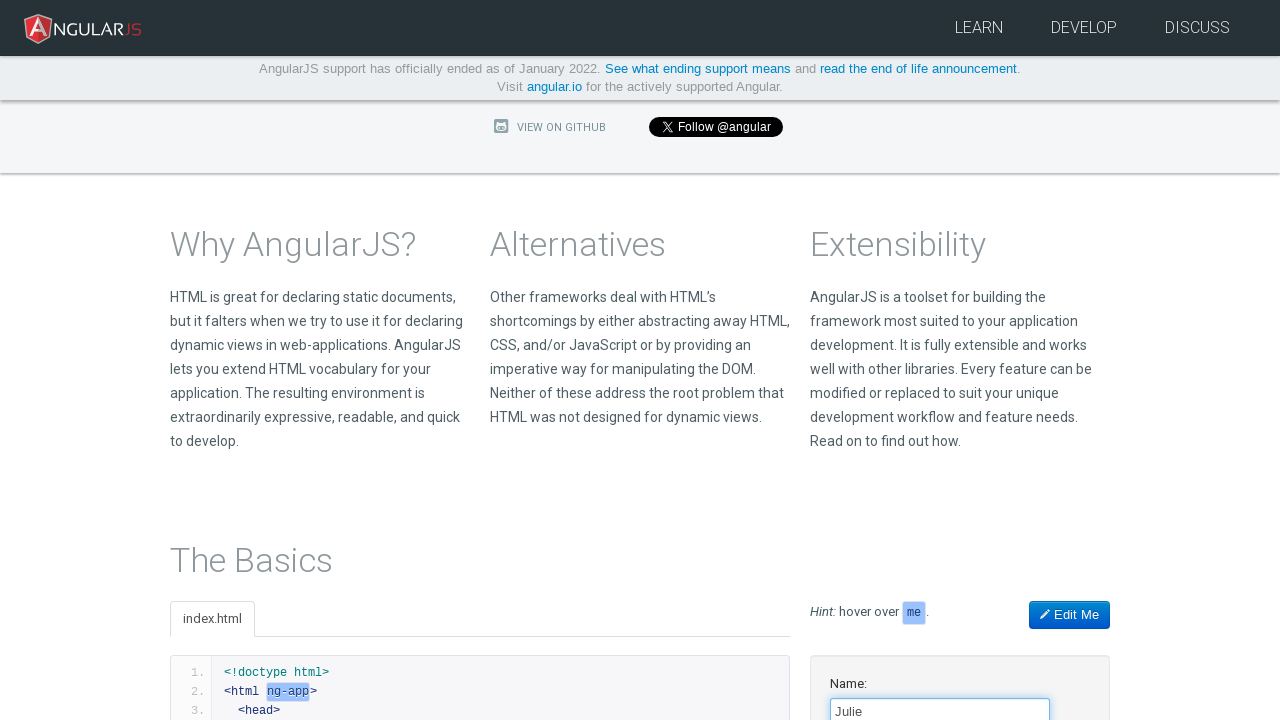

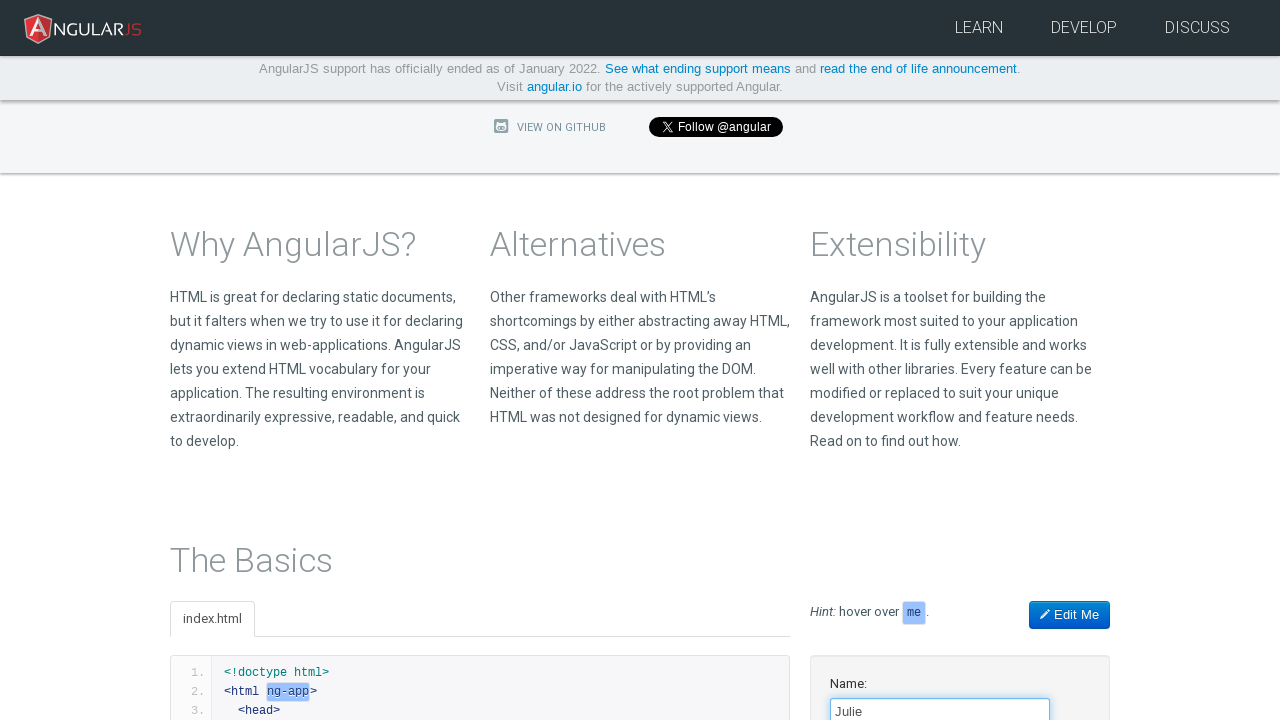